Navigates to the OrangeHRM demo login page and clicks on the "OrangeHRM, Inc" link (likely a footer link to the company website)

Starting URL: https://opensource-demo.orangehrmlive.com/web/index.php/auth/login

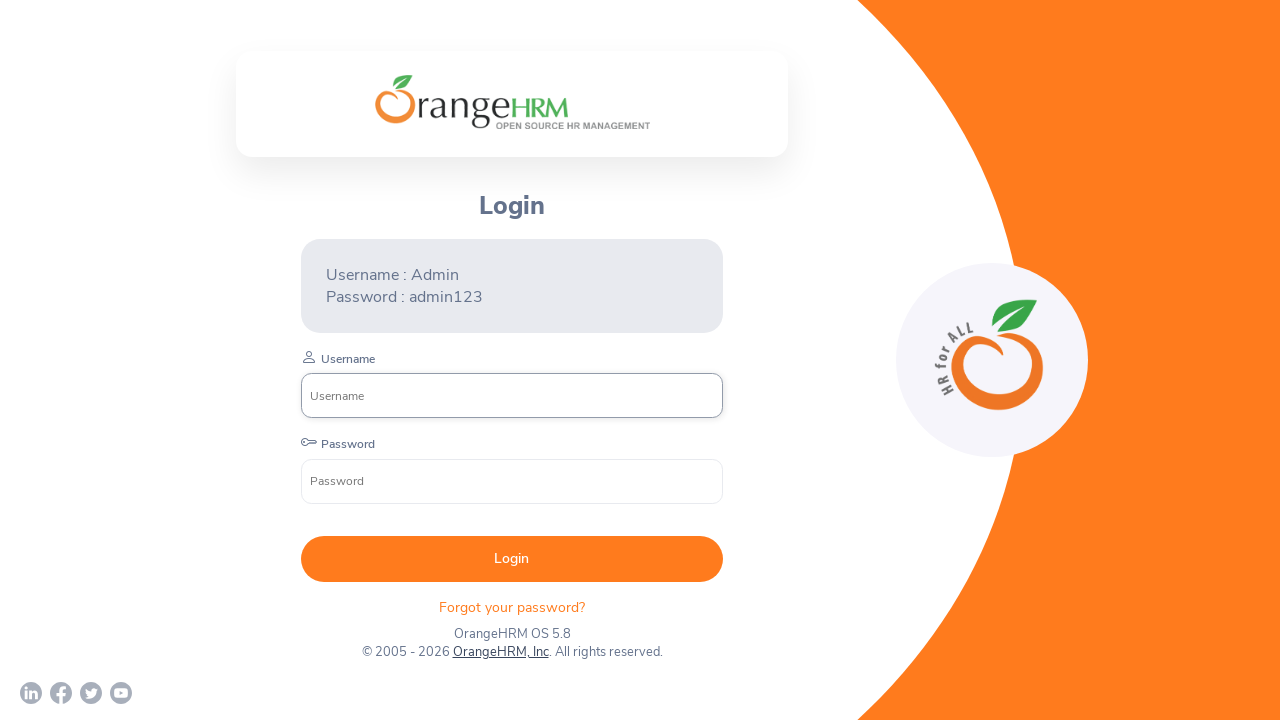

Waited for page to reach networkidle state on OrangeHRM login page
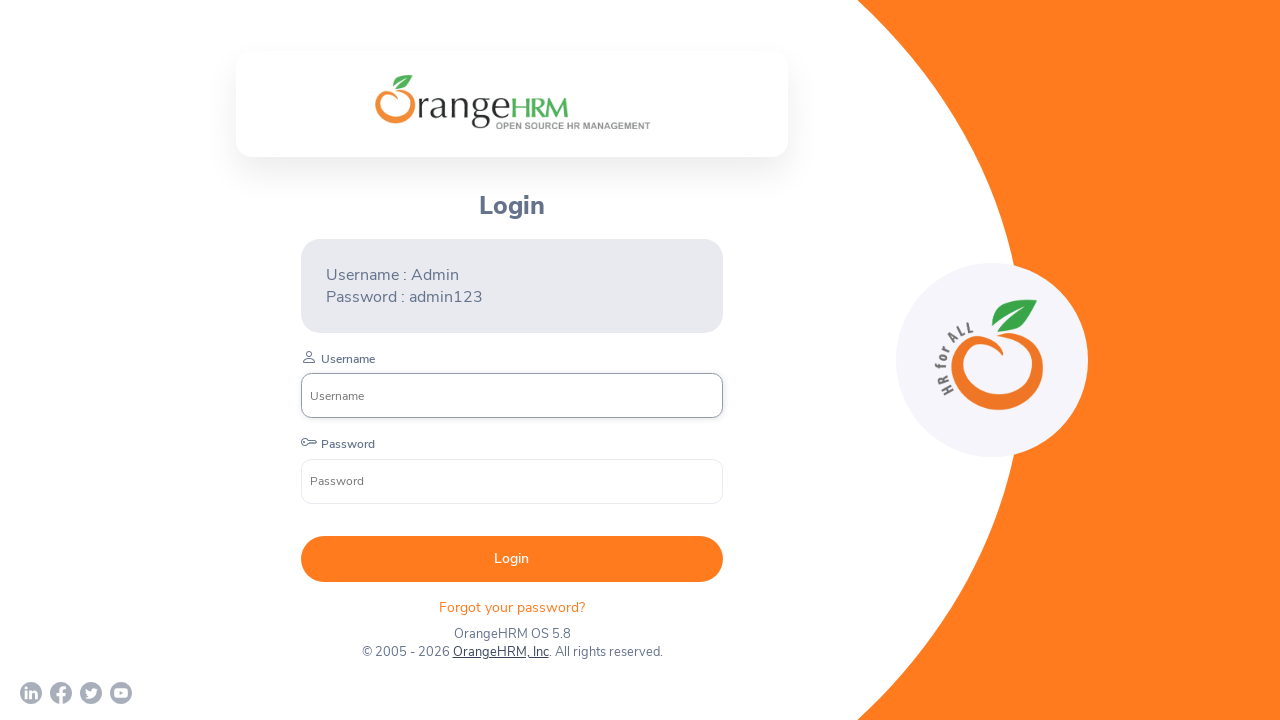

Clicked on the 'OrangeHRM, Inc' link at (500, 652) on text=OrangeHRM, Inc
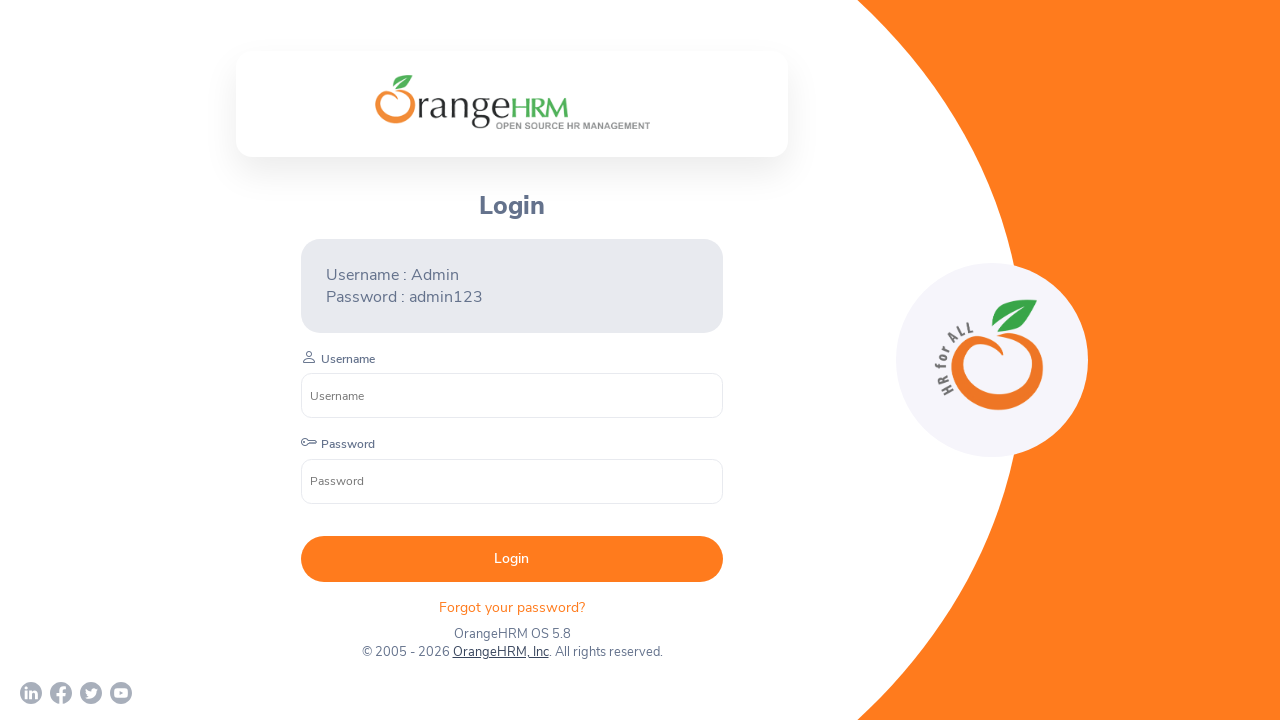

Waited for navigation to complete after clicking OrangeHRM, Inc link
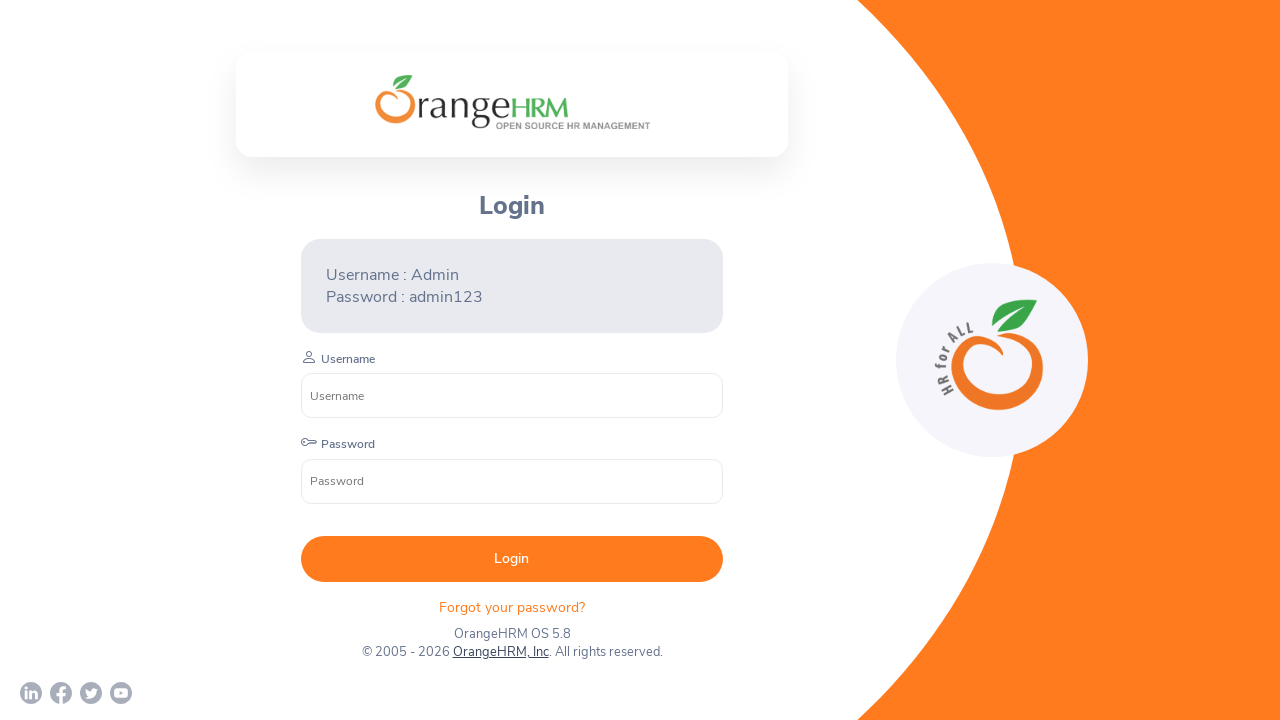

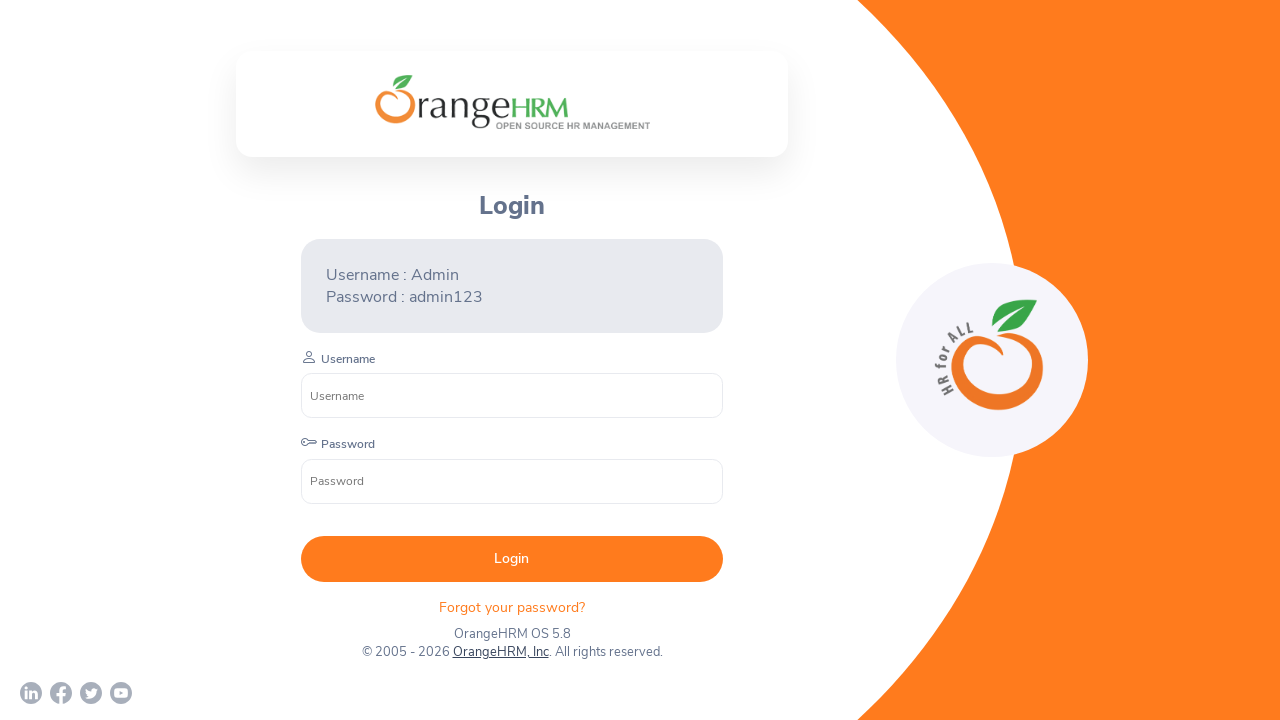